Navigates to the Form Authentication page and verifies the URL is correct

Starting URL: https://the-internet.herokuapp.com/

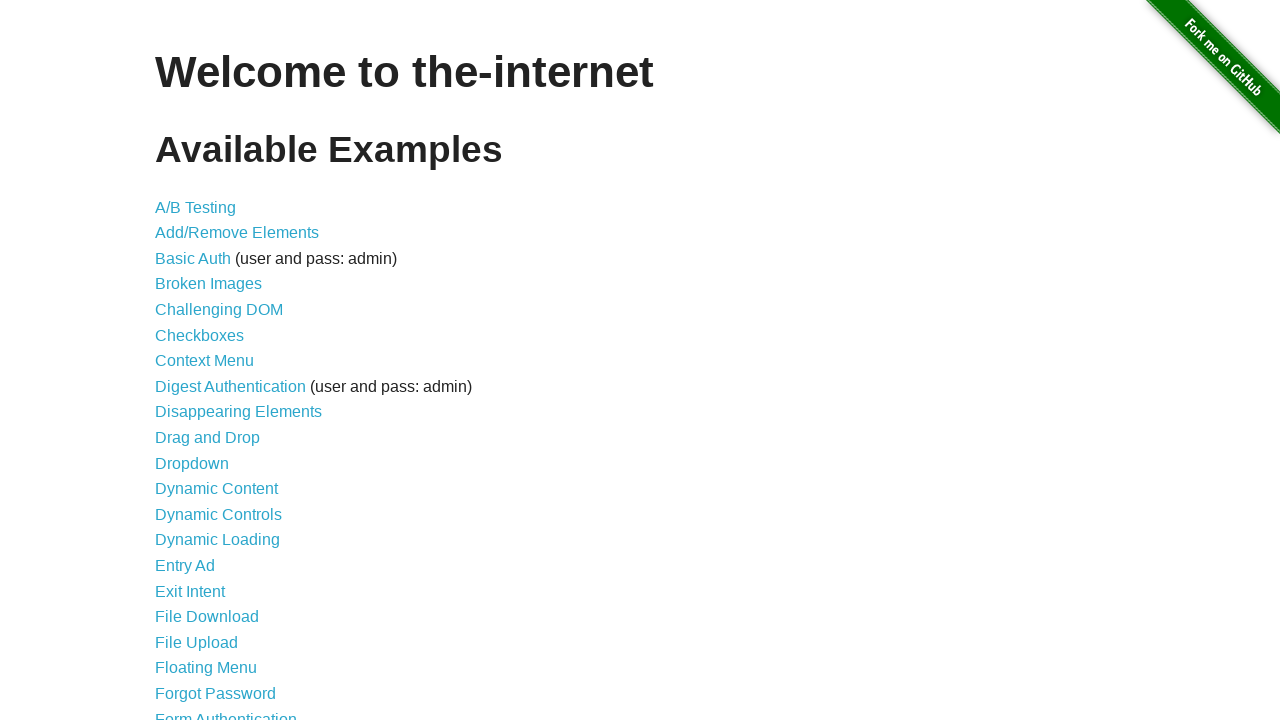

Clicked on Form Authentication link at (226, 712) on text=Form Authentication
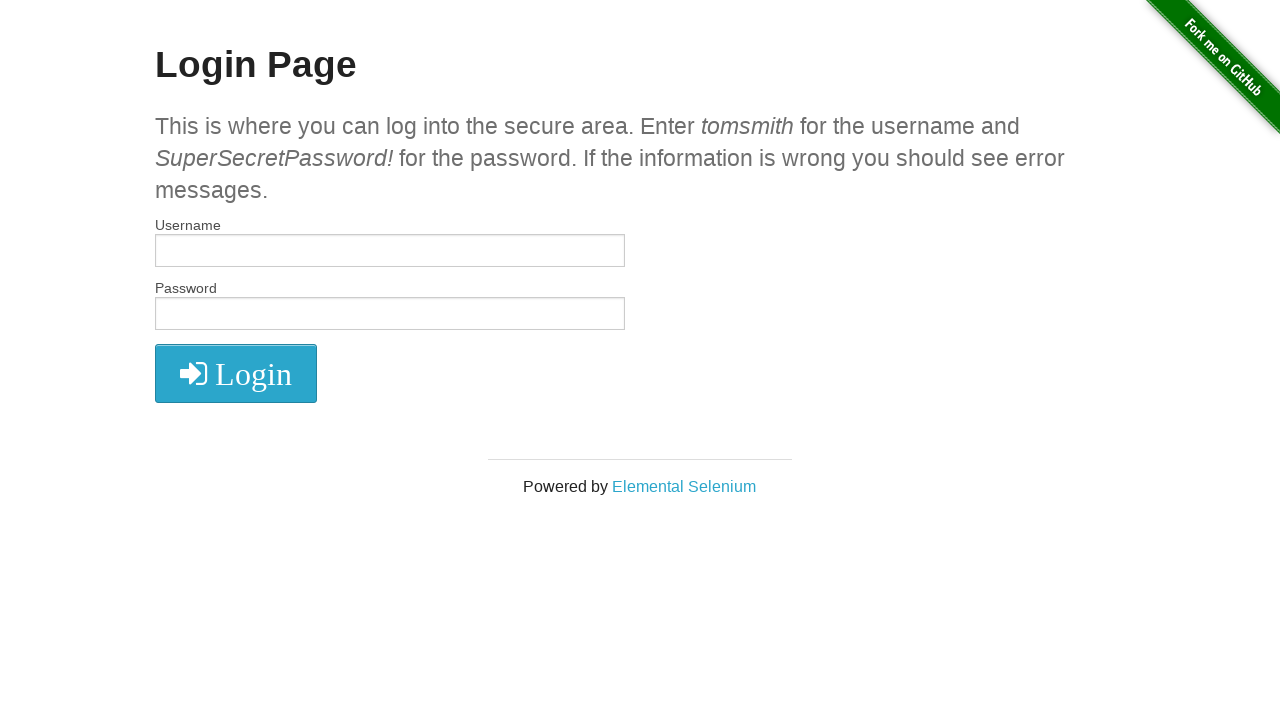

Navigated to Form Authentication login page and URL verified
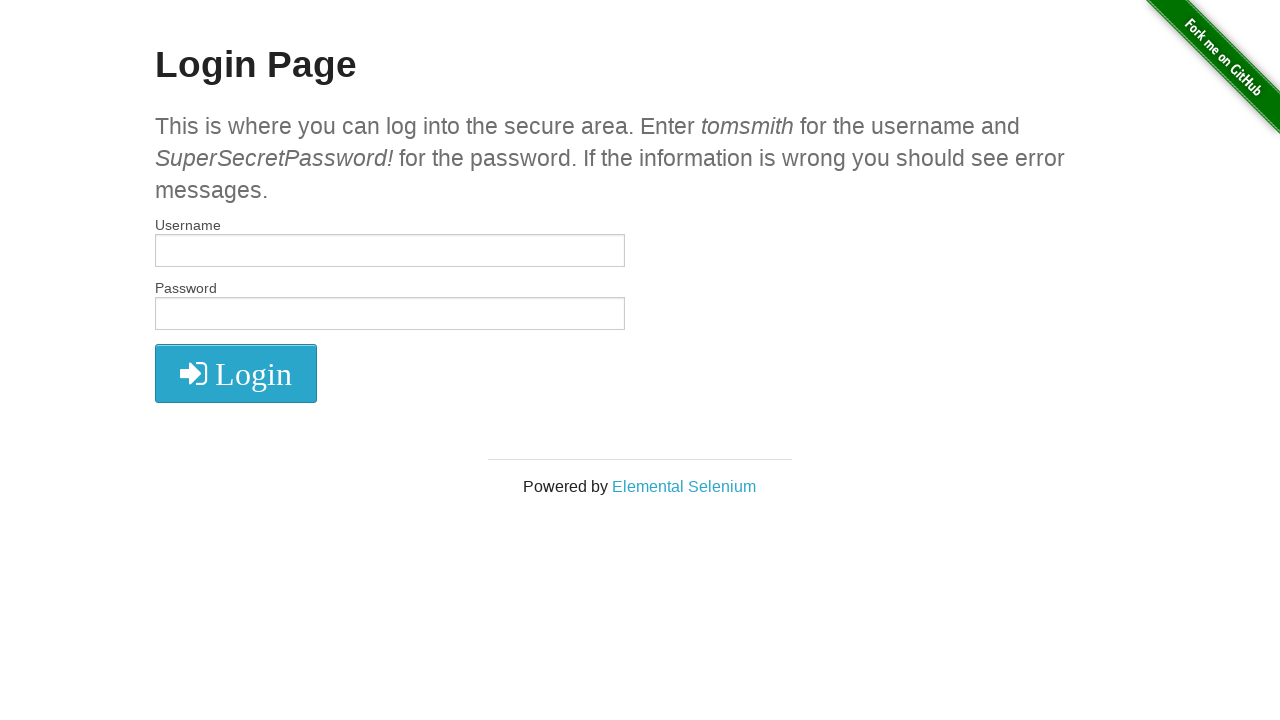

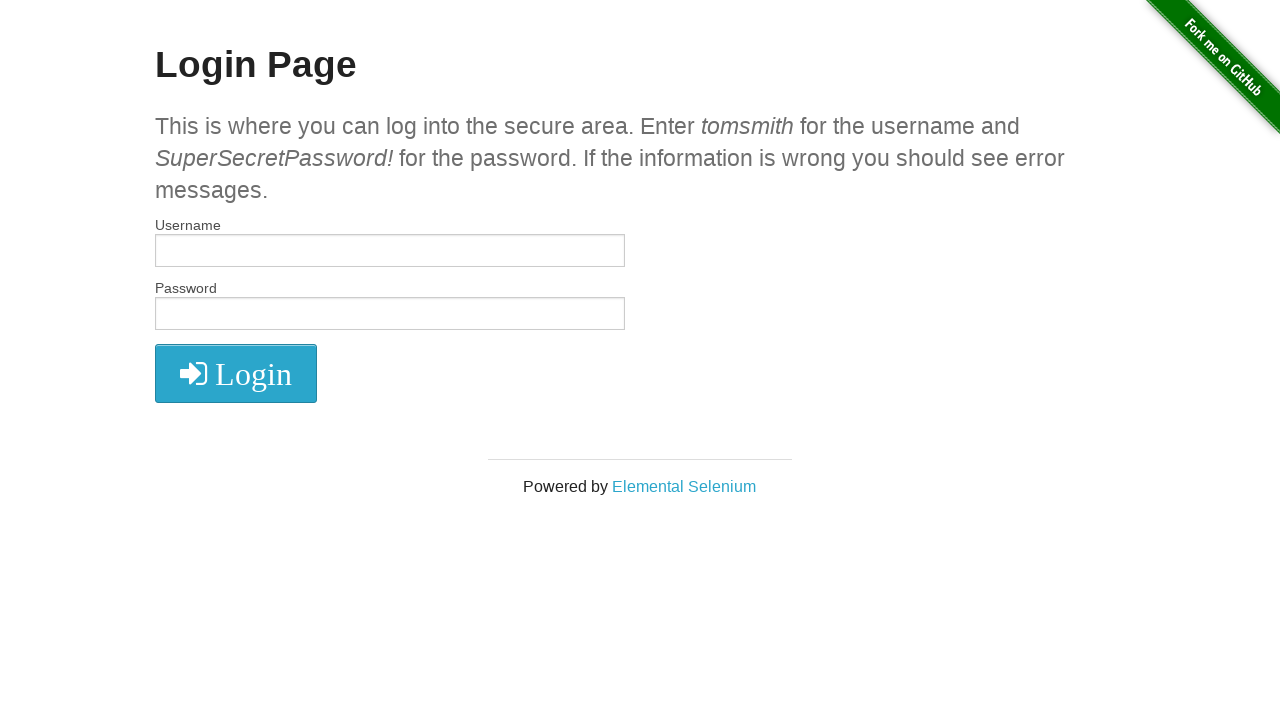